Tests that clicking an adder button dynamically creates a red box element after a short delay

Starting URL: https://www.selenium.dev/selenium/web/dynamic.html

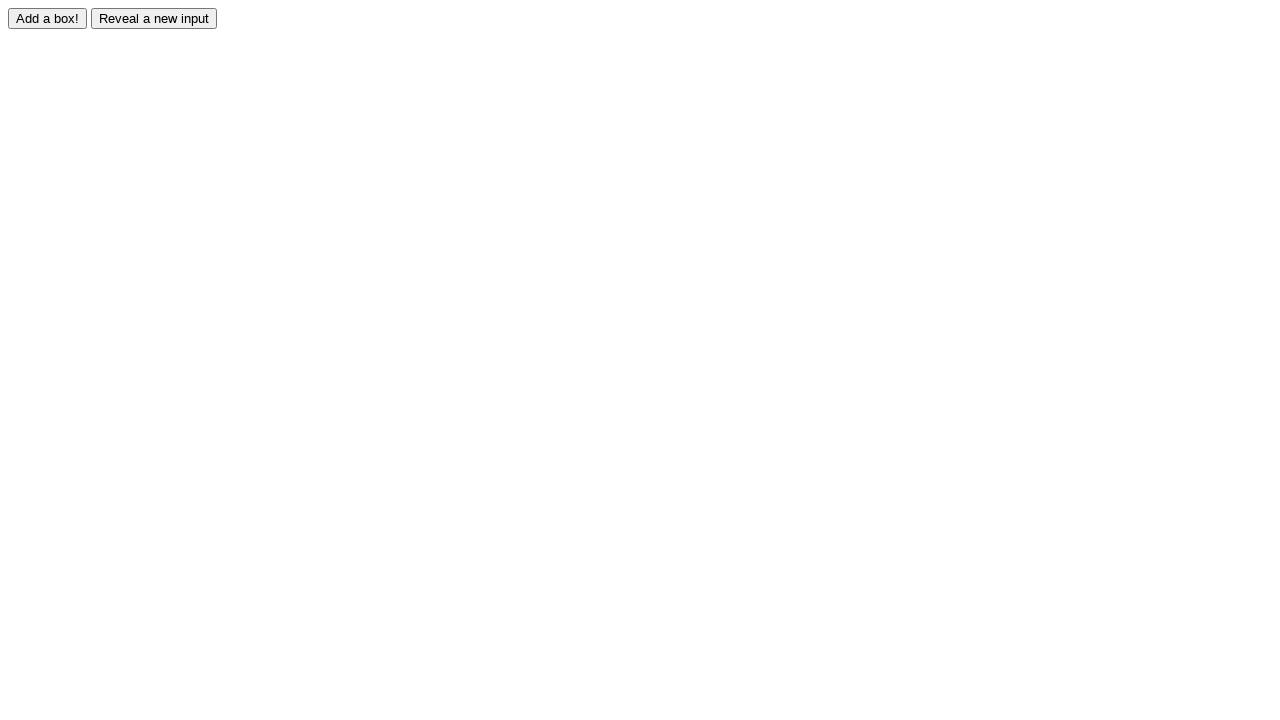

Navigated to dynamic.html test page
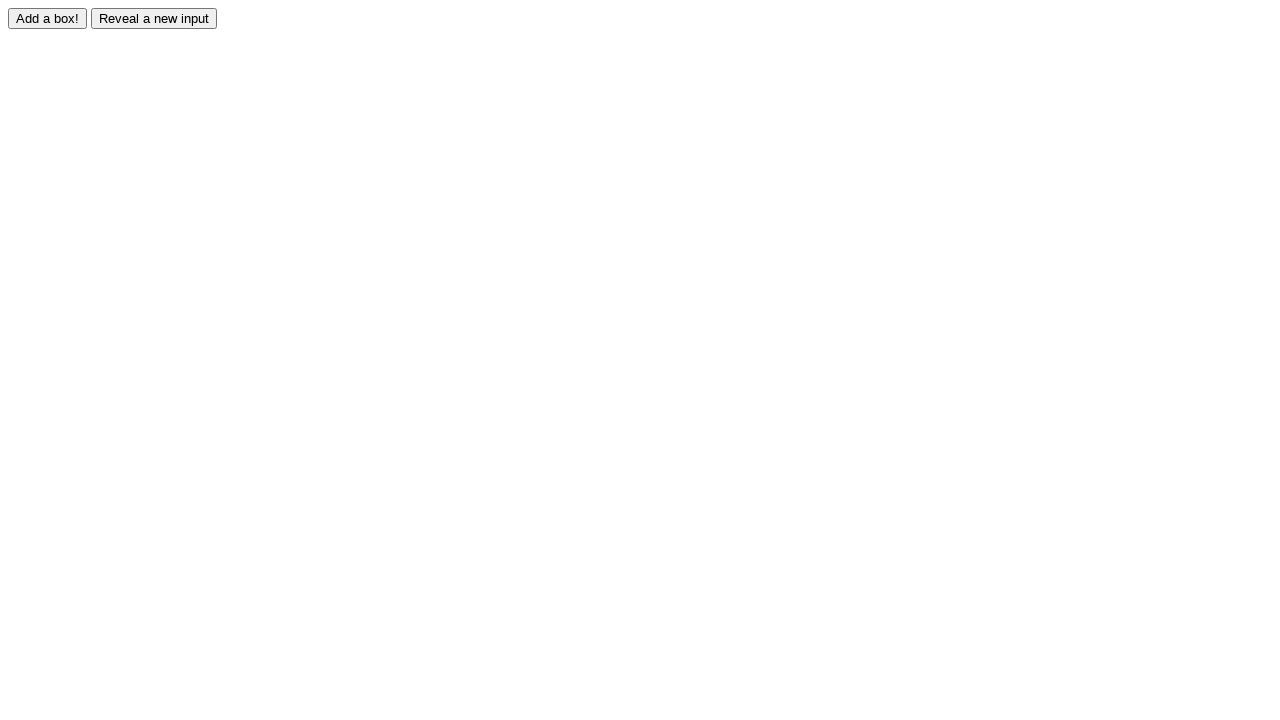

Clicked the adder button at (48, 18) on #adder
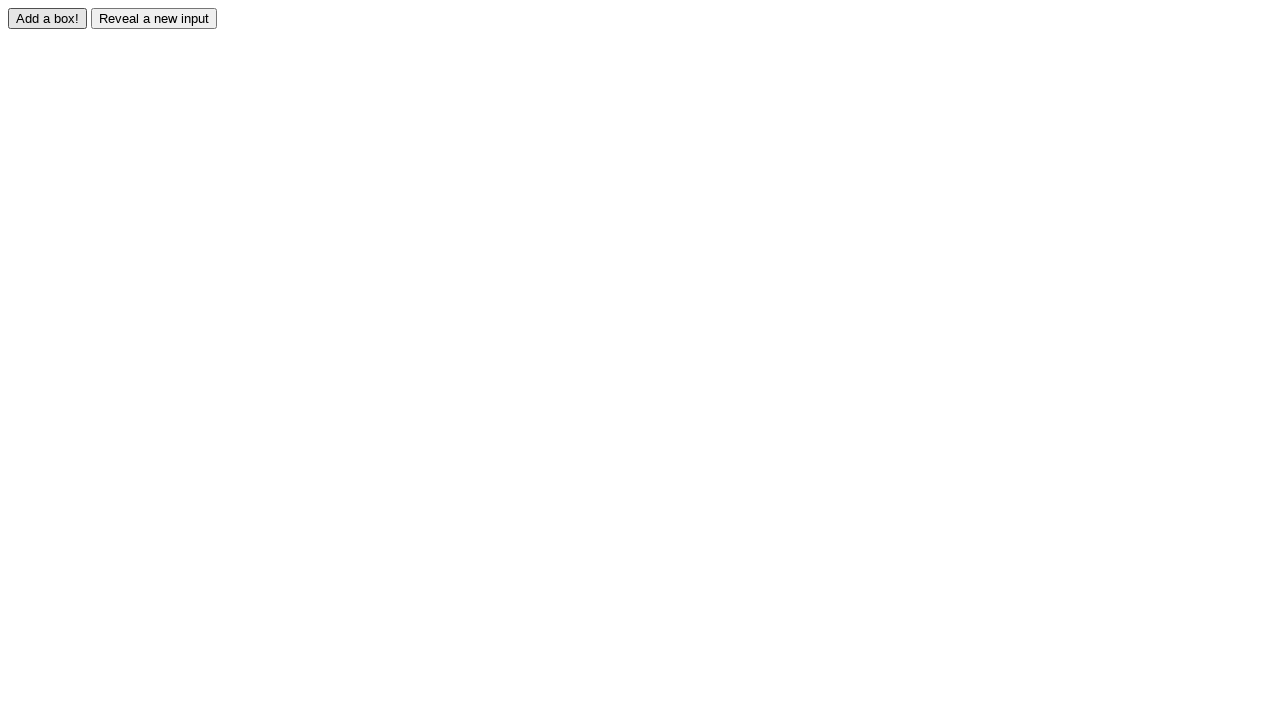

Red box element appeared after delay
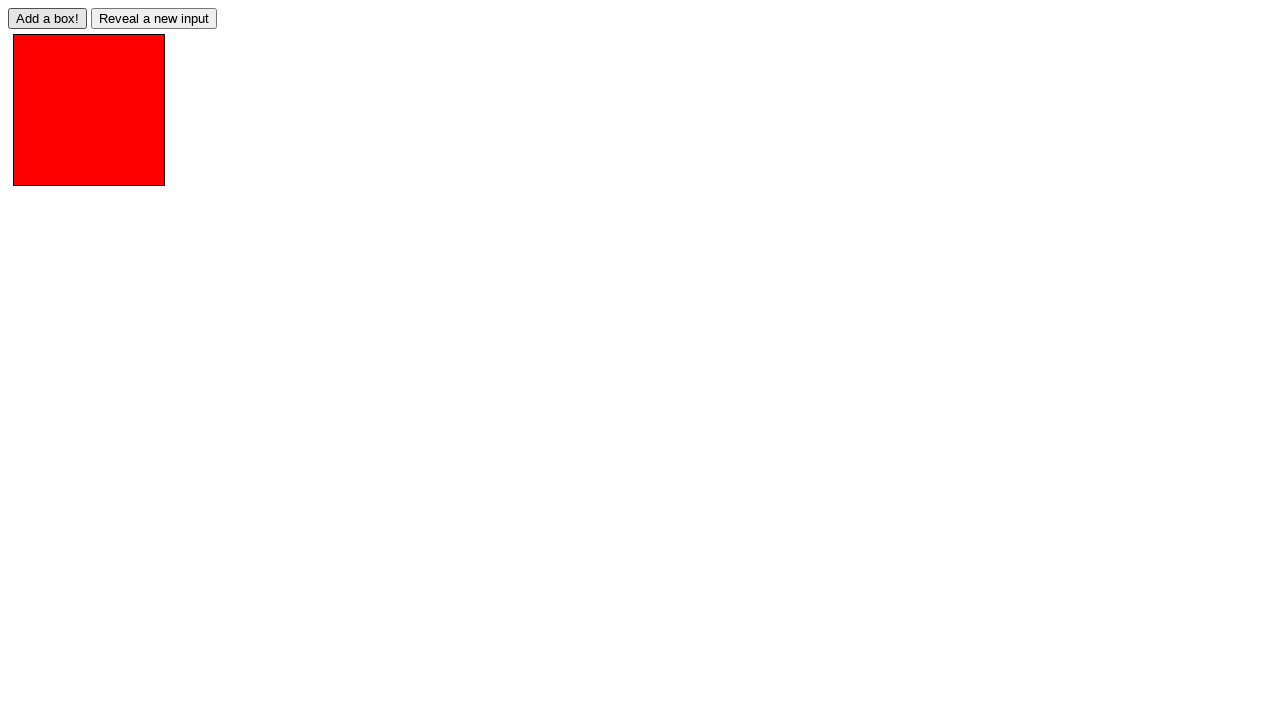

Located the new box element
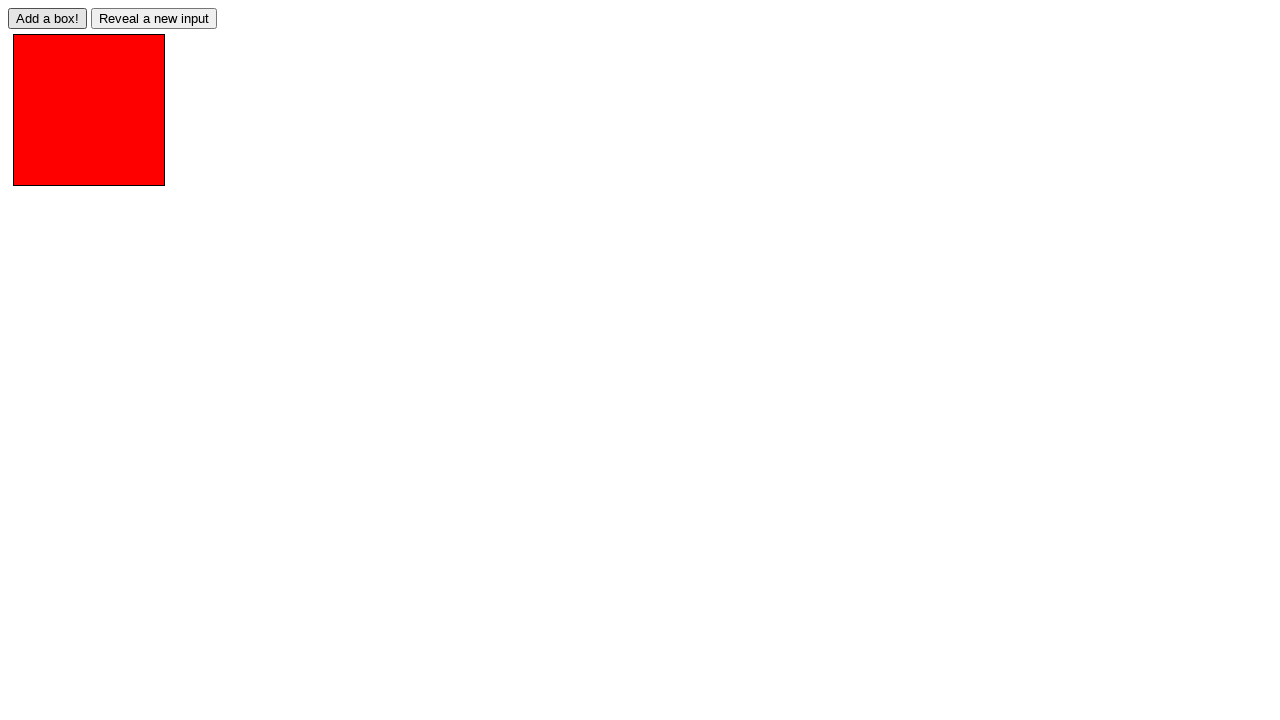

Verified that the box has the 'redbox' class
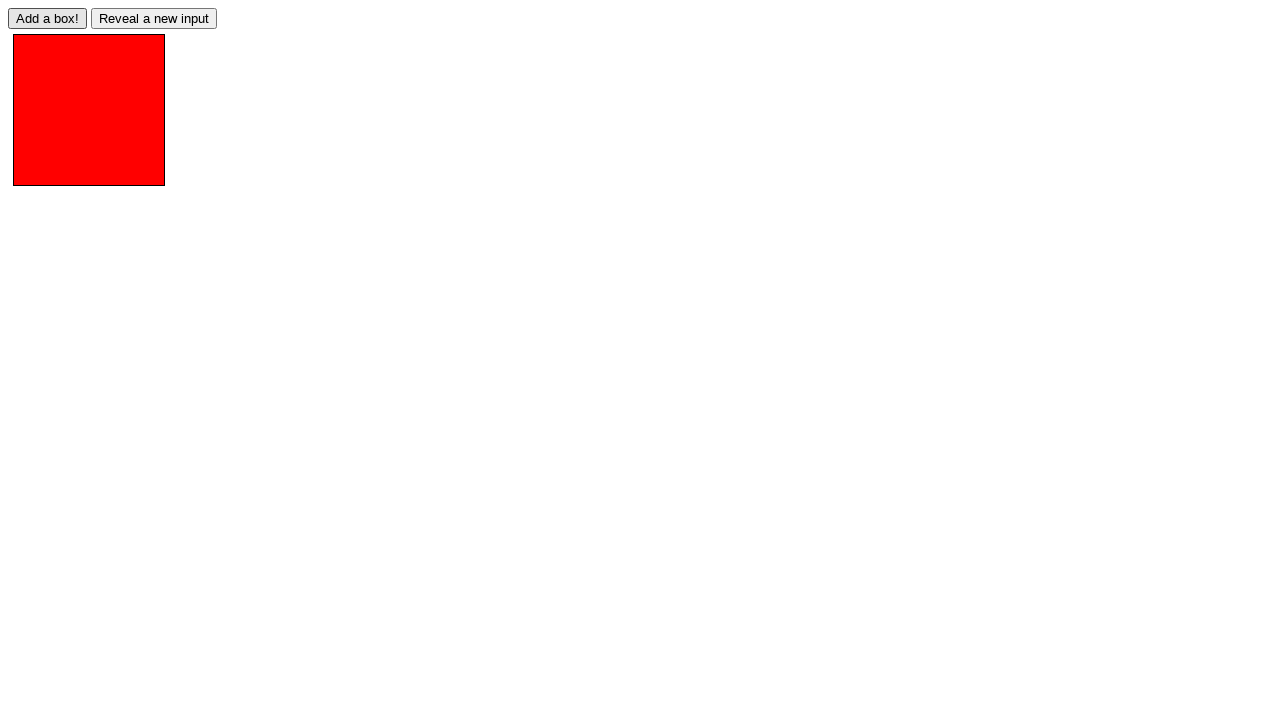

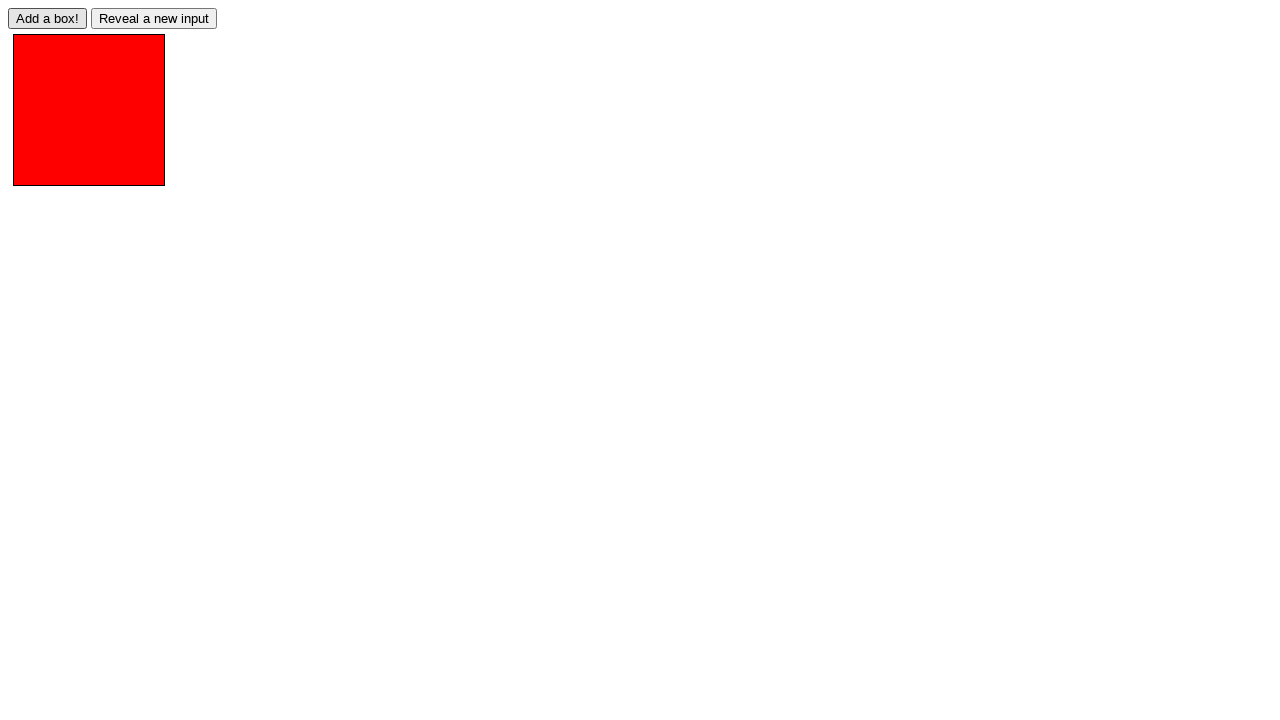